Tests the Statistical Variable Explorer by loading the page, finding the OECD custom SVG element, clicking it, and verifying the Average Annual Wage stat var appears

Starting URL: https://dc-autopush-kqb7thiuka-uc.a.run.app/tools/statvar

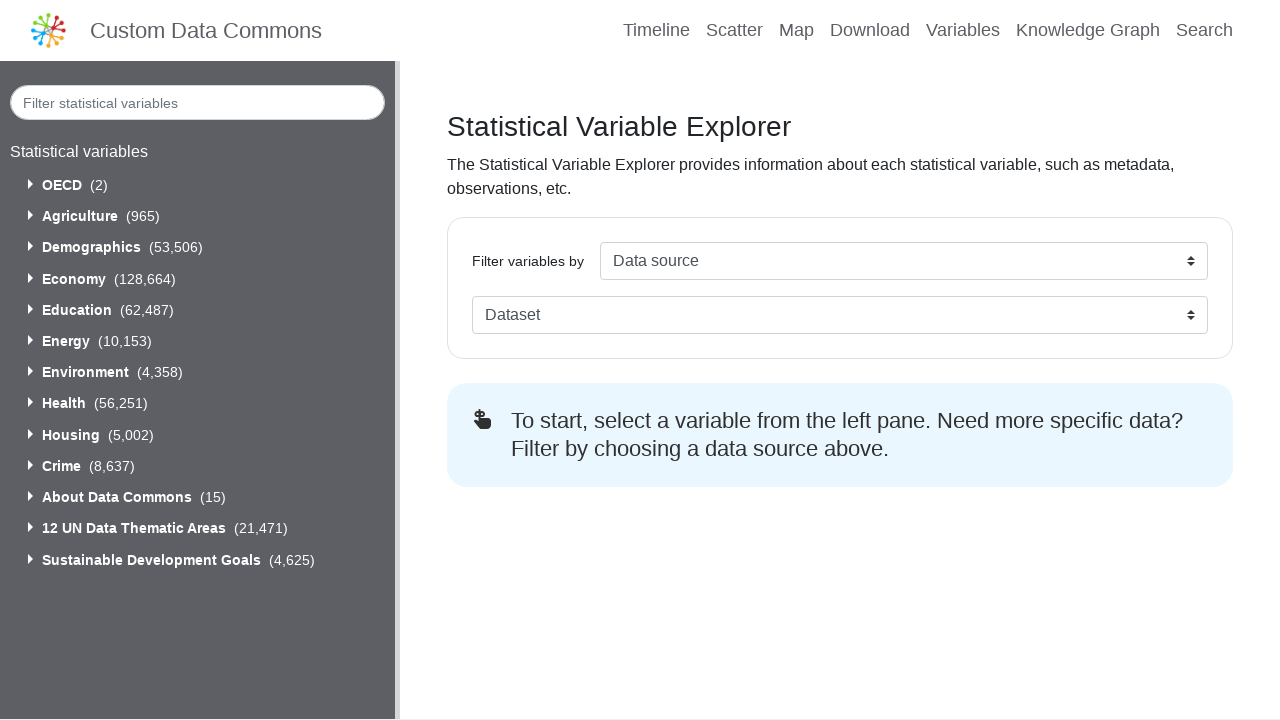

Stat var hierarchy container loaded
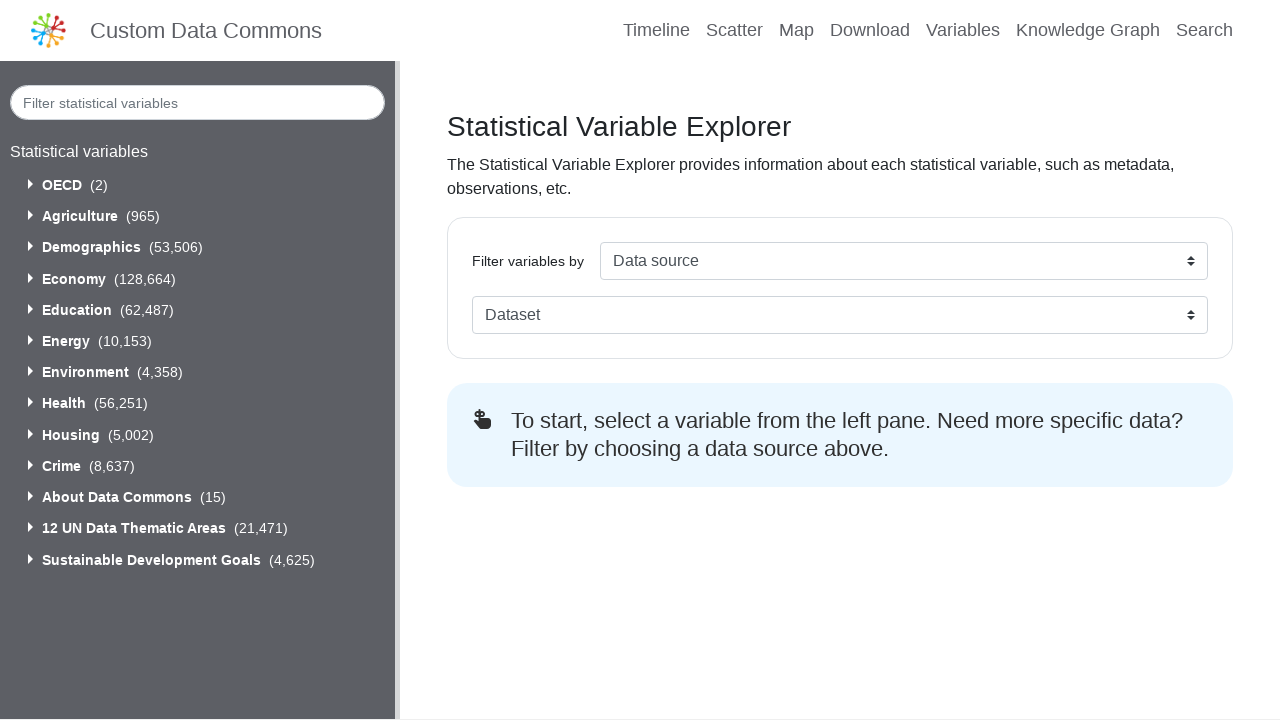

Located OECD element in the hierarchy
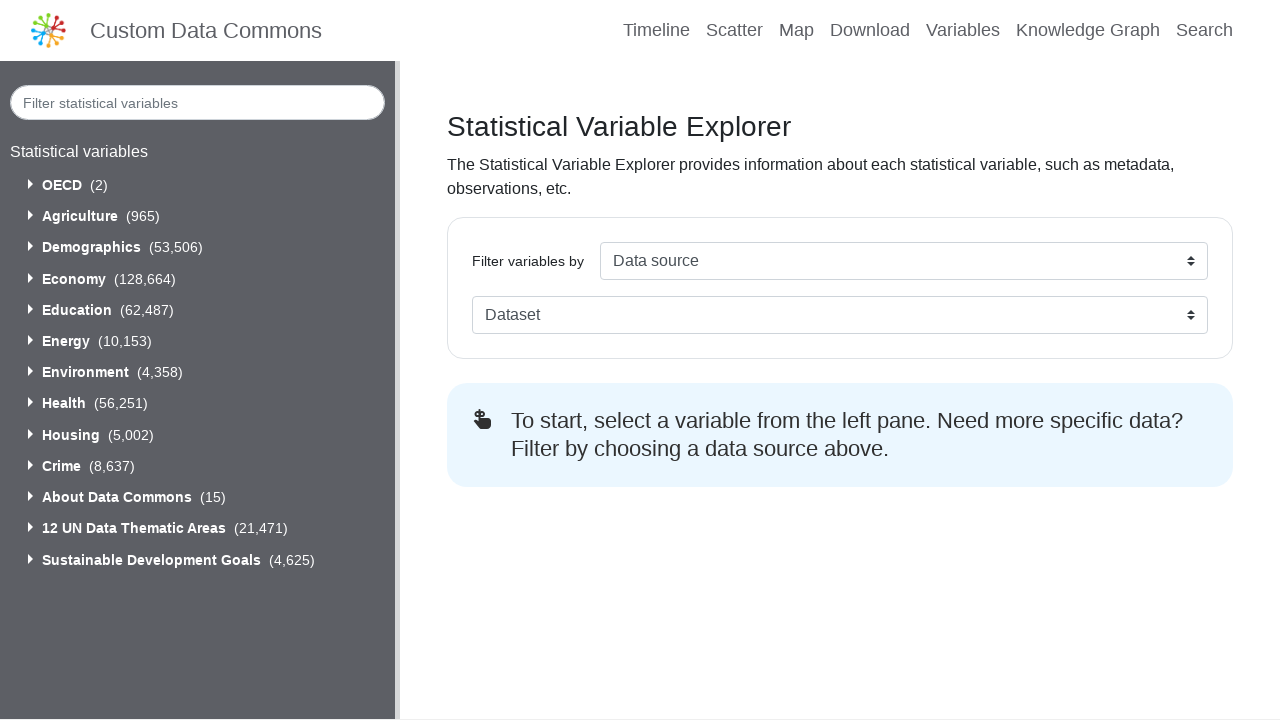

OECD element is ready and visible
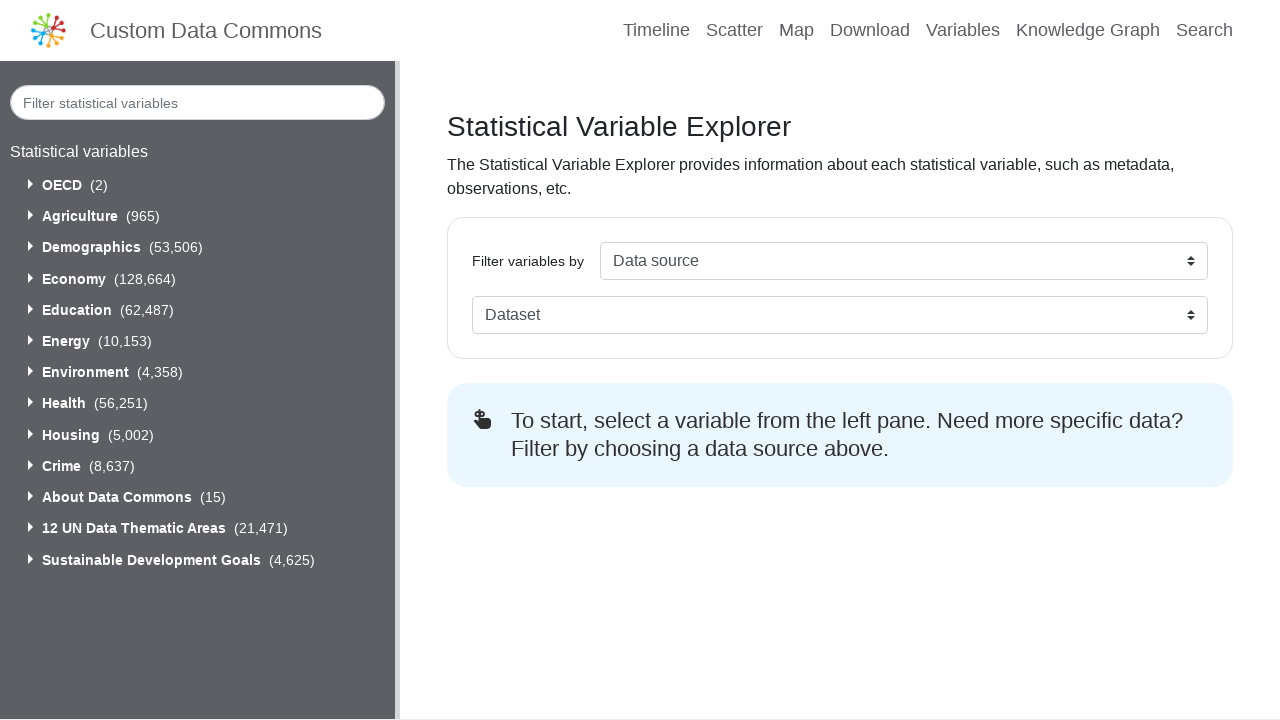

Clicked on OECD custom SVG element at (75, 186) on xpath=//*[contains(text(), 'OECD')] >> nth=0
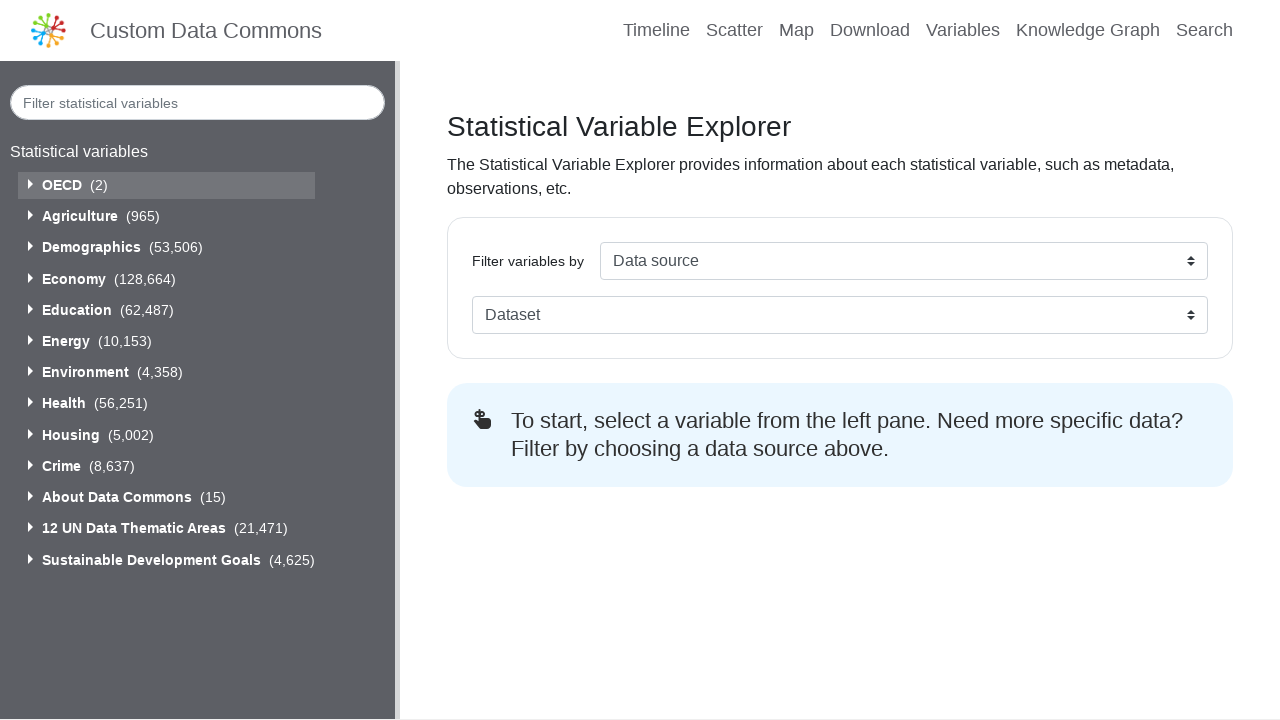

Average Annual Wage stat var appeared after clicking OECD
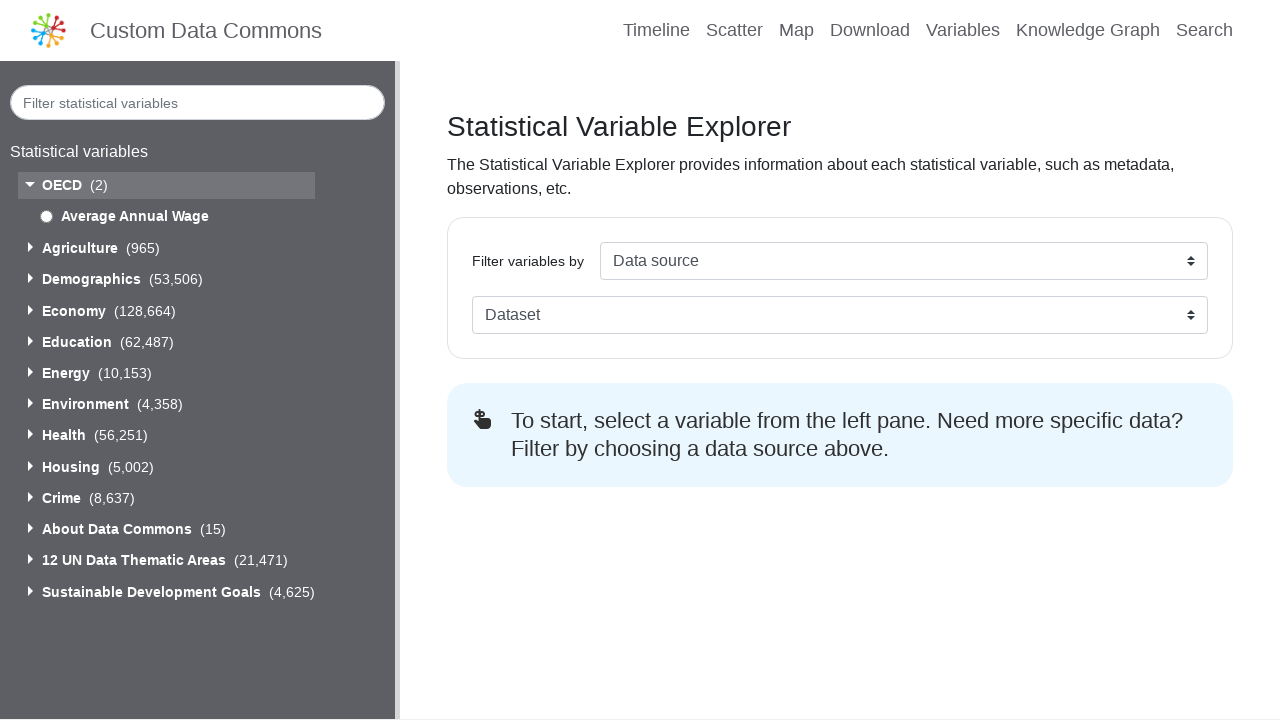

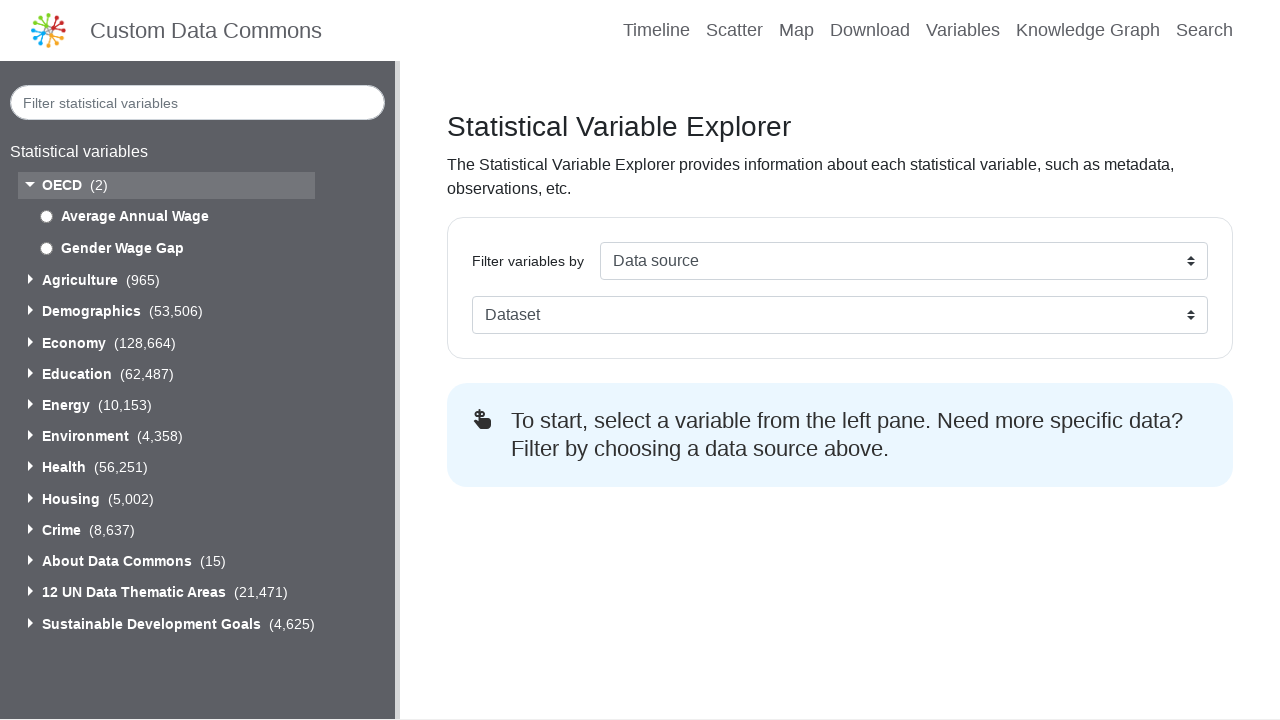